Tests opting out of A/B tests by adding an opt-out cookie on the homepage before navigating to the A/B test page, then verifying the opt-out is effective.

Starting URL: http://the-internet.herokuapp.com

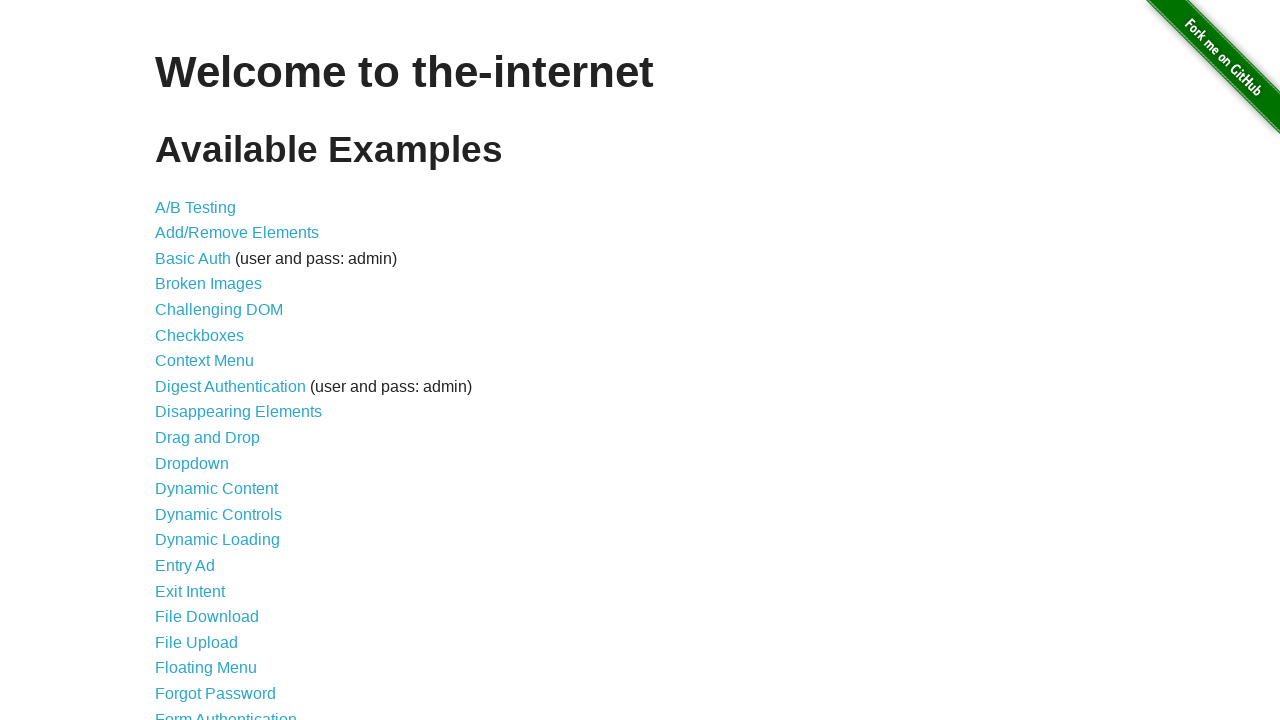

Added optimizelyOptOut cookie to opt out of A/B tests
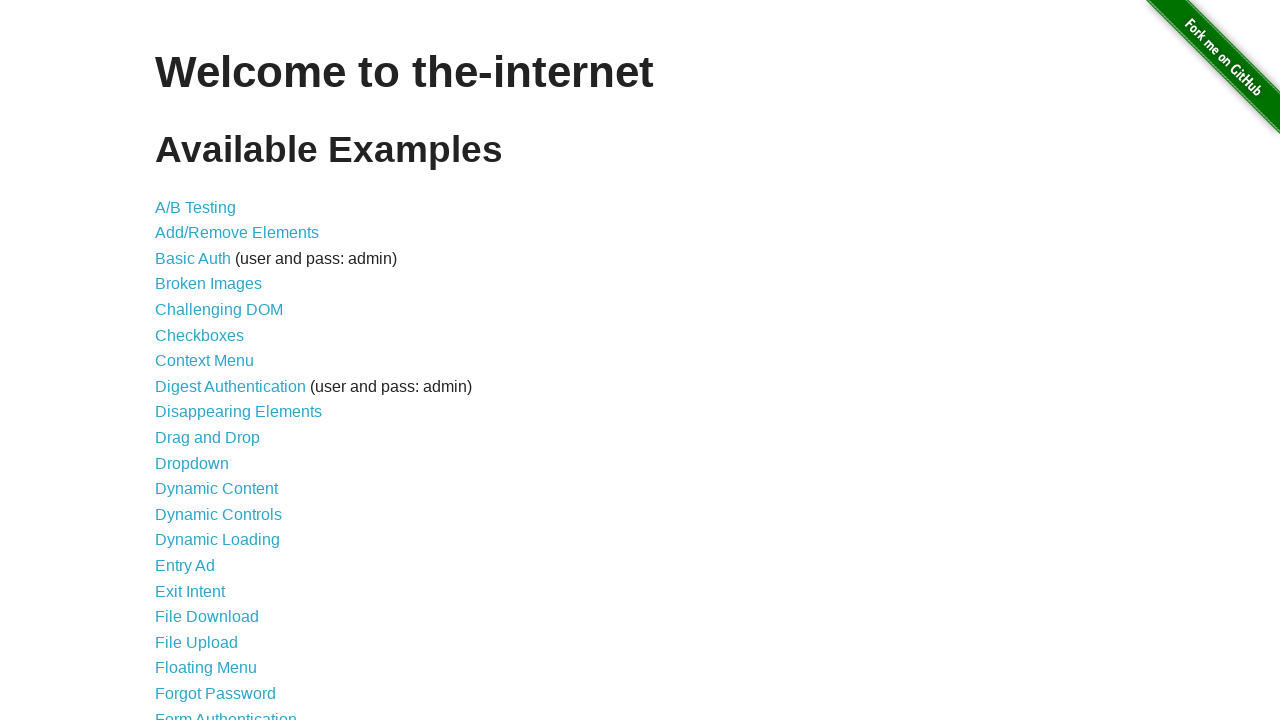

Navigated to the A/B test page
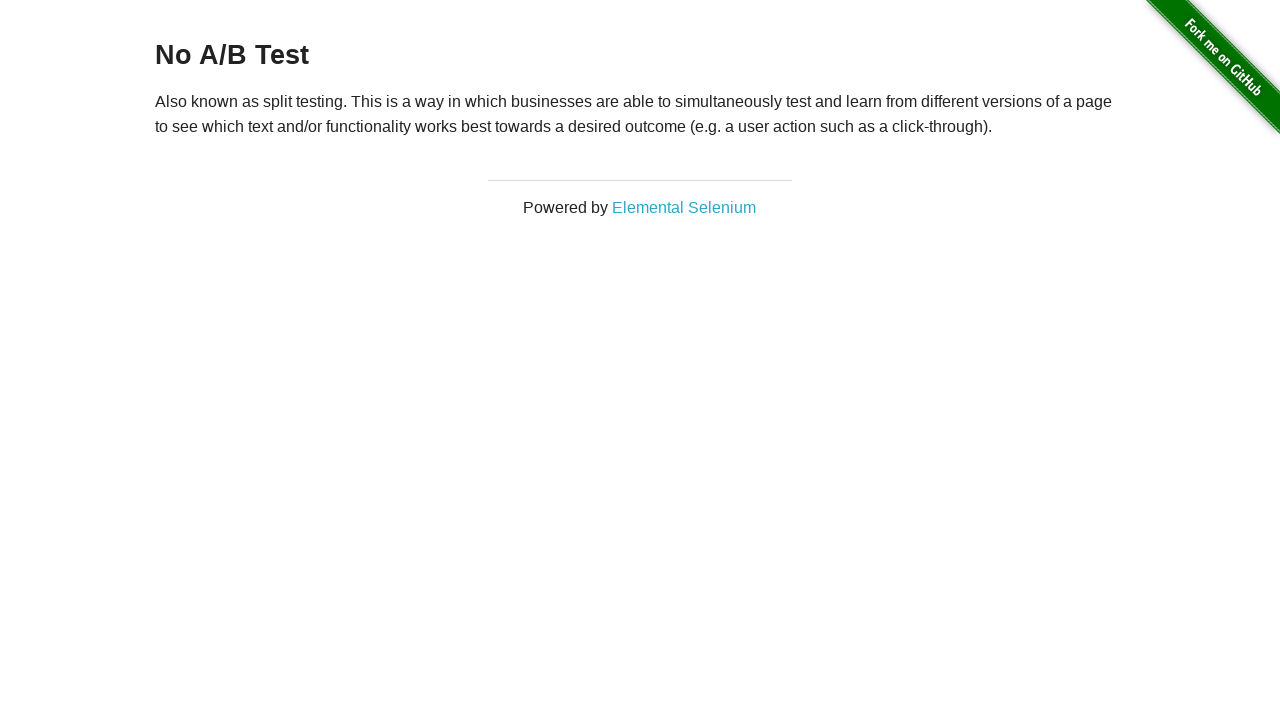

Retrieved heading text: 'No A/B Test'
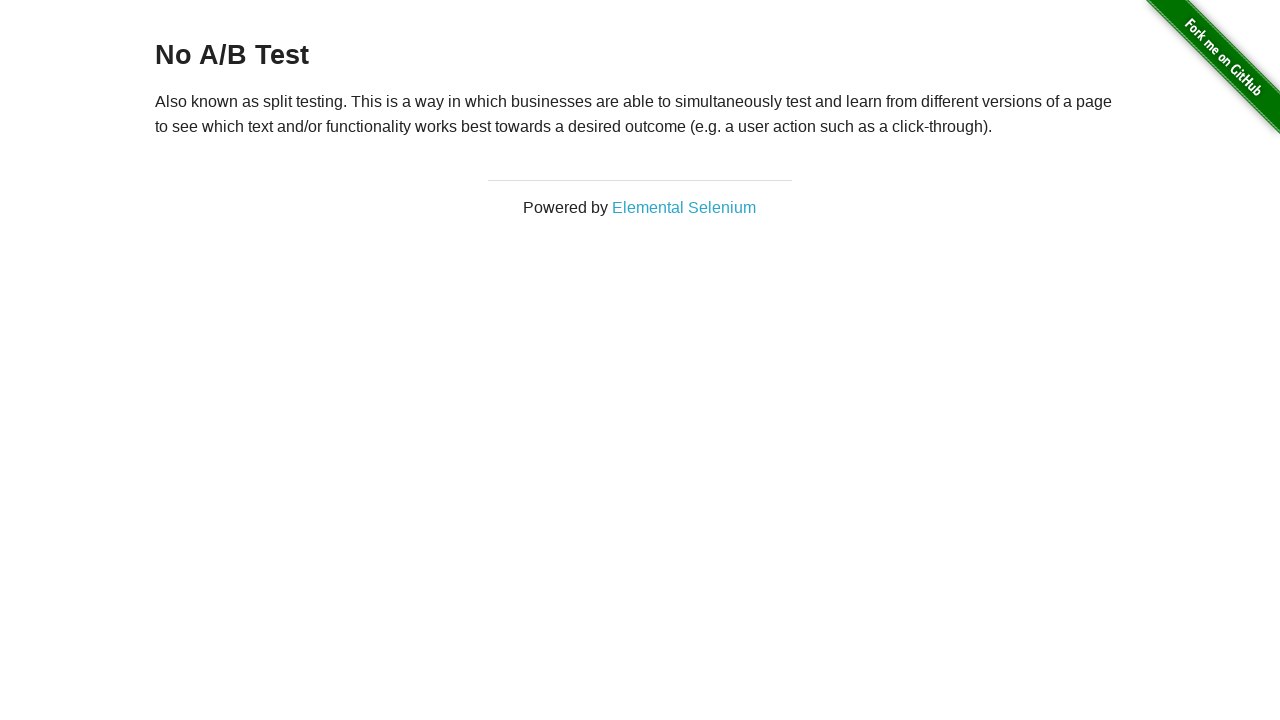

Verified opt-out cookie is effective - heading shows 'No A/B Test'
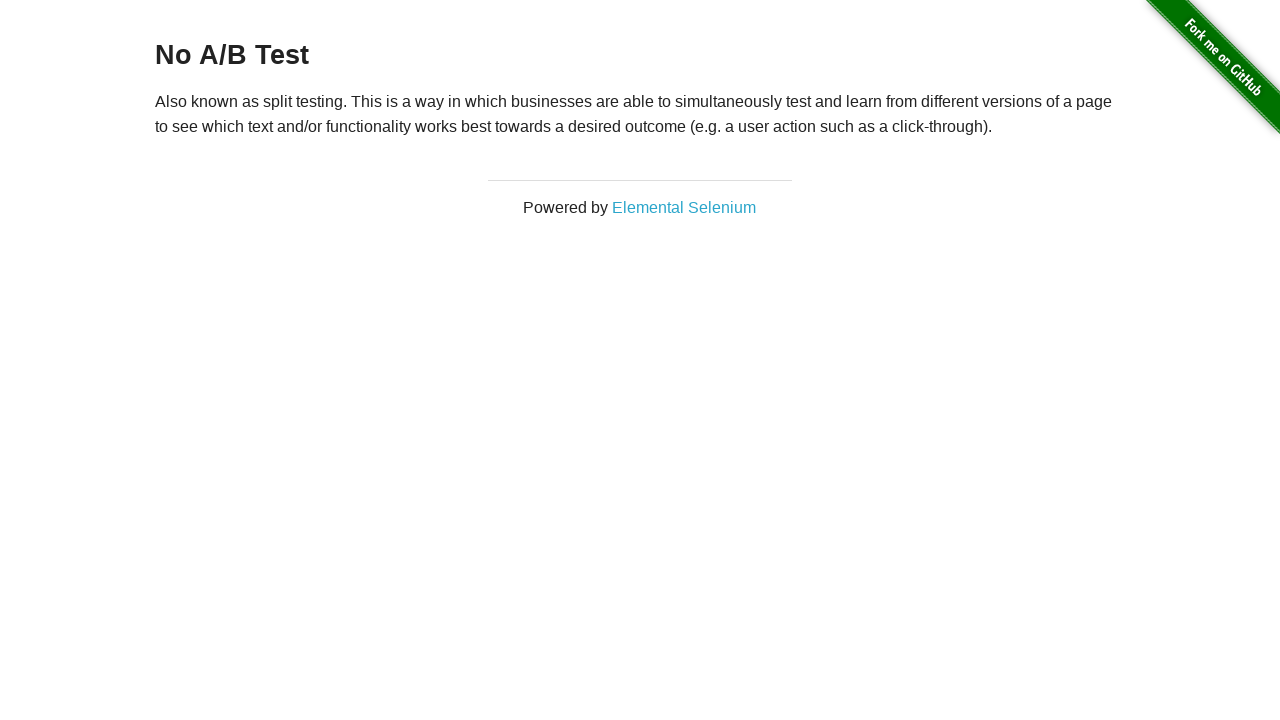

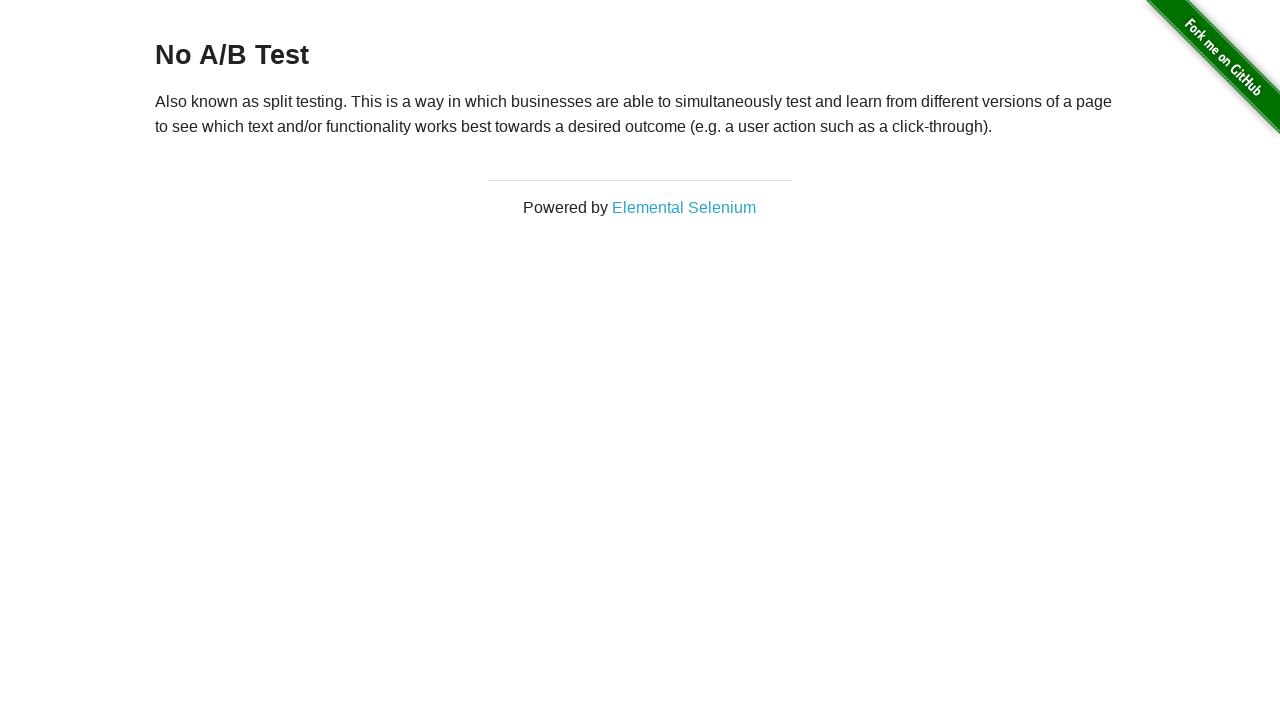